Tests infinite scroll functionality by scrolling to the last paragraph and verifying that more paragraphs are loaded dynamically

Starting URL: https://bonigarcia.dev/selenium-webdriver-java/infinite-scroll.html

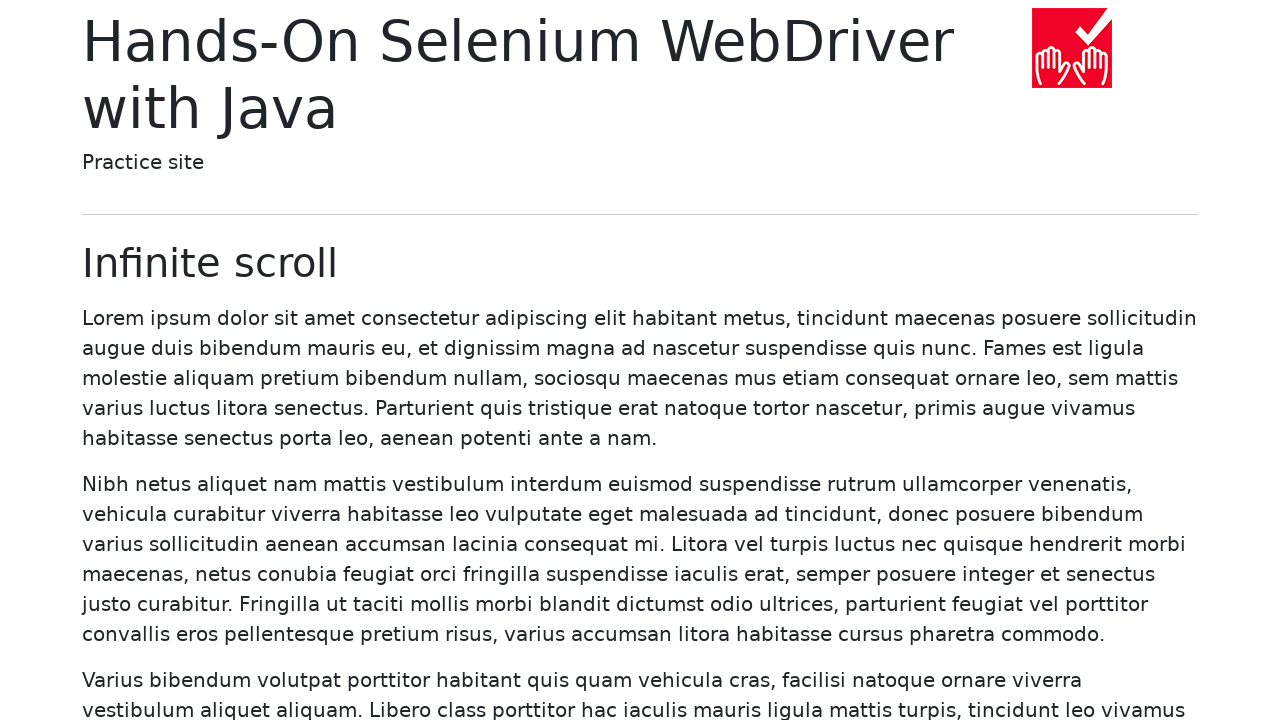

Waited for initial paragraphs to load
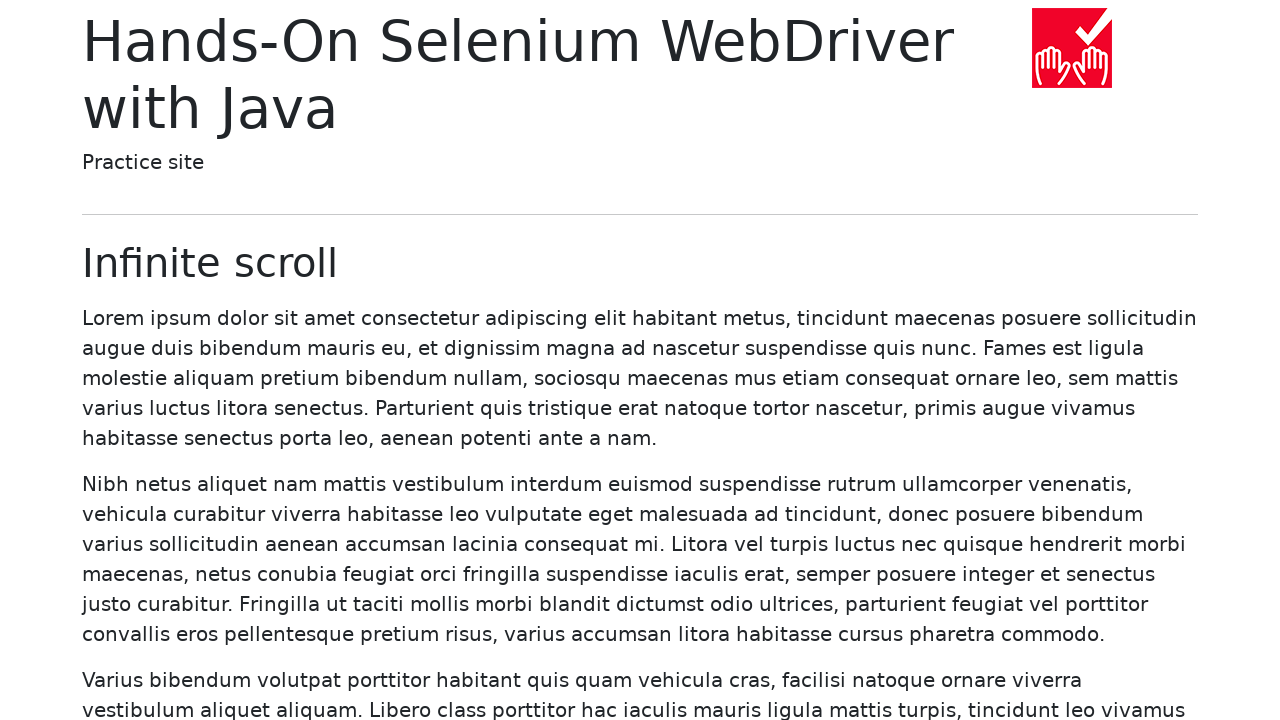

Retrieved all initial paragraphs
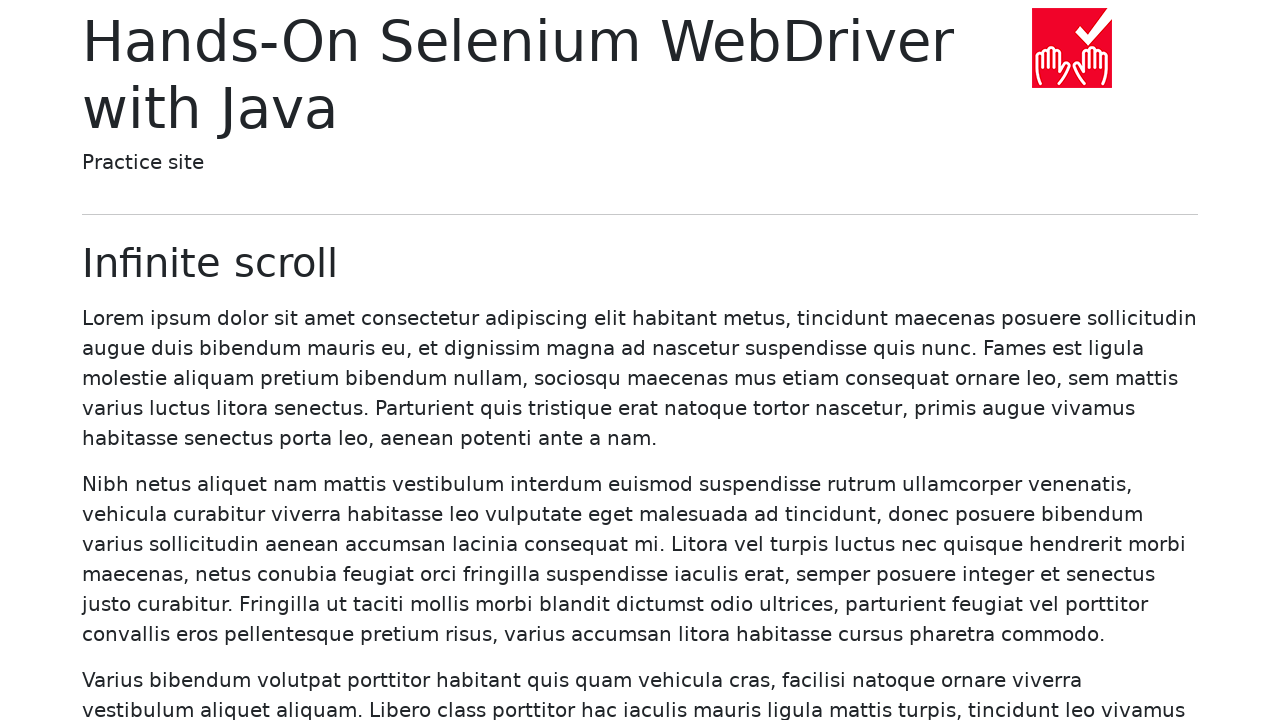

Counted 20 initial paragraphs
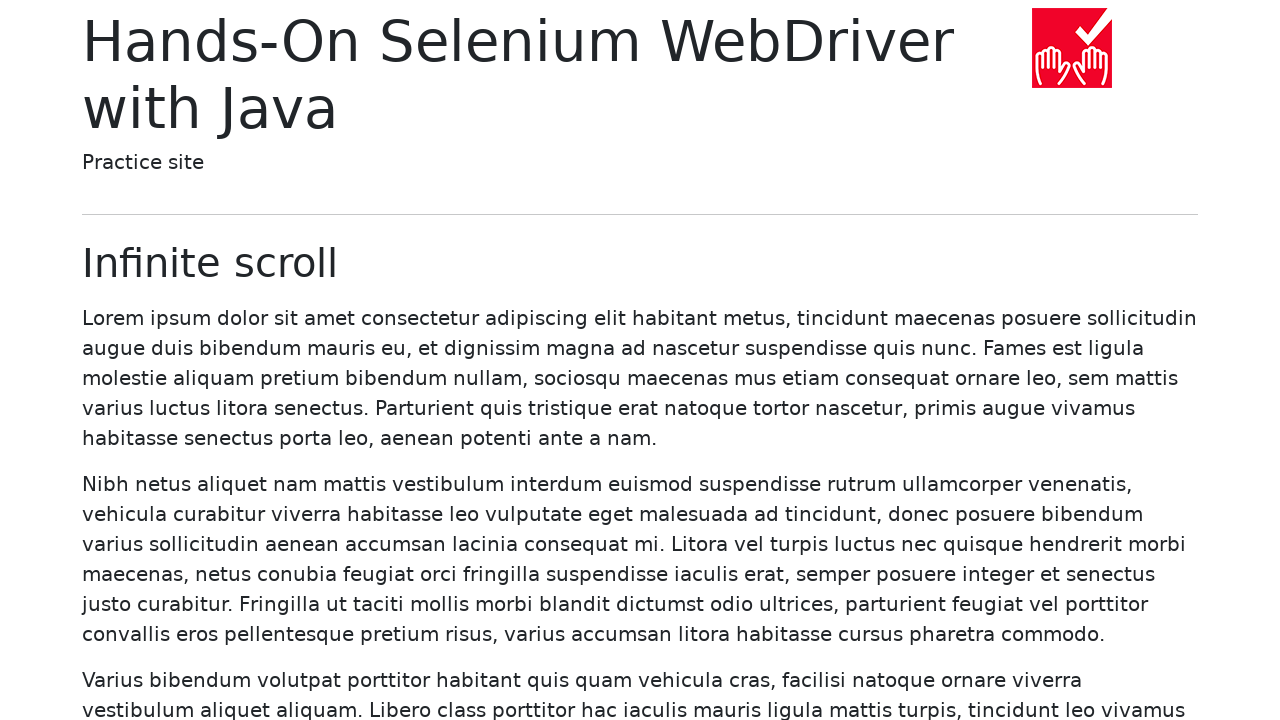

Located last paragraph (p[20])
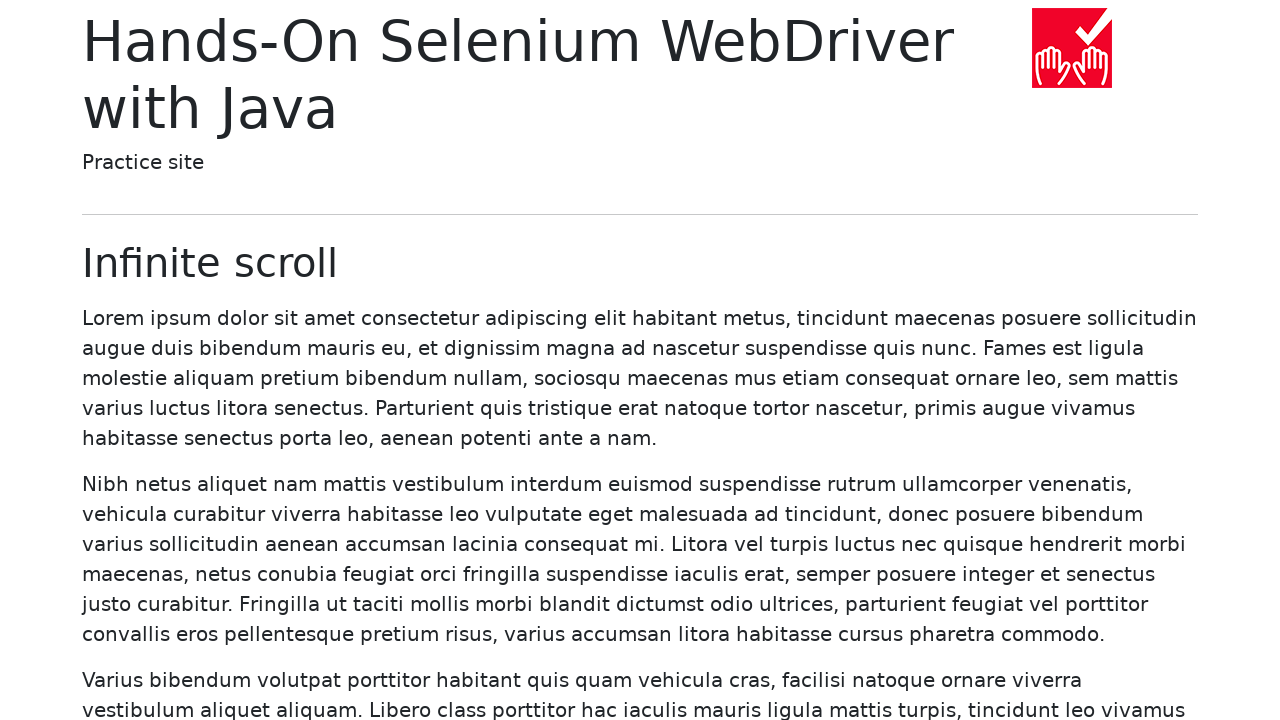

Scrolled to last paragraph to trigger infinite scroll
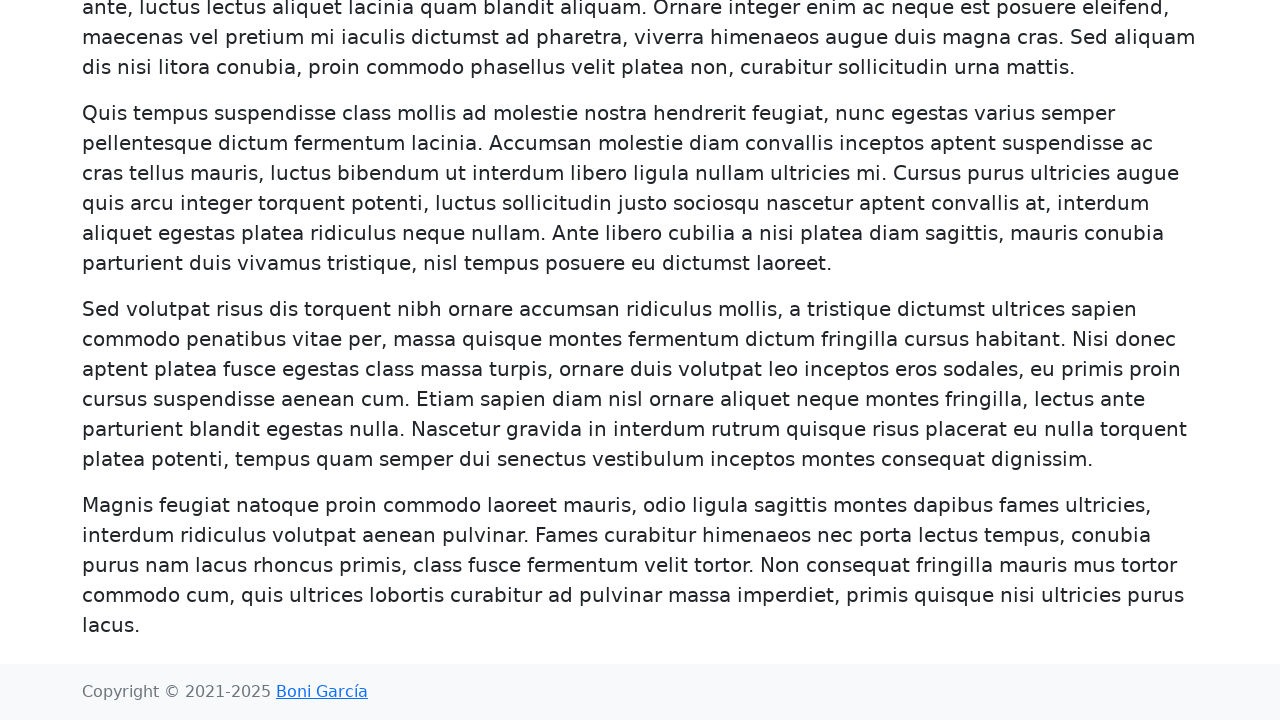

Waited 1000ms for new content to load dynamically
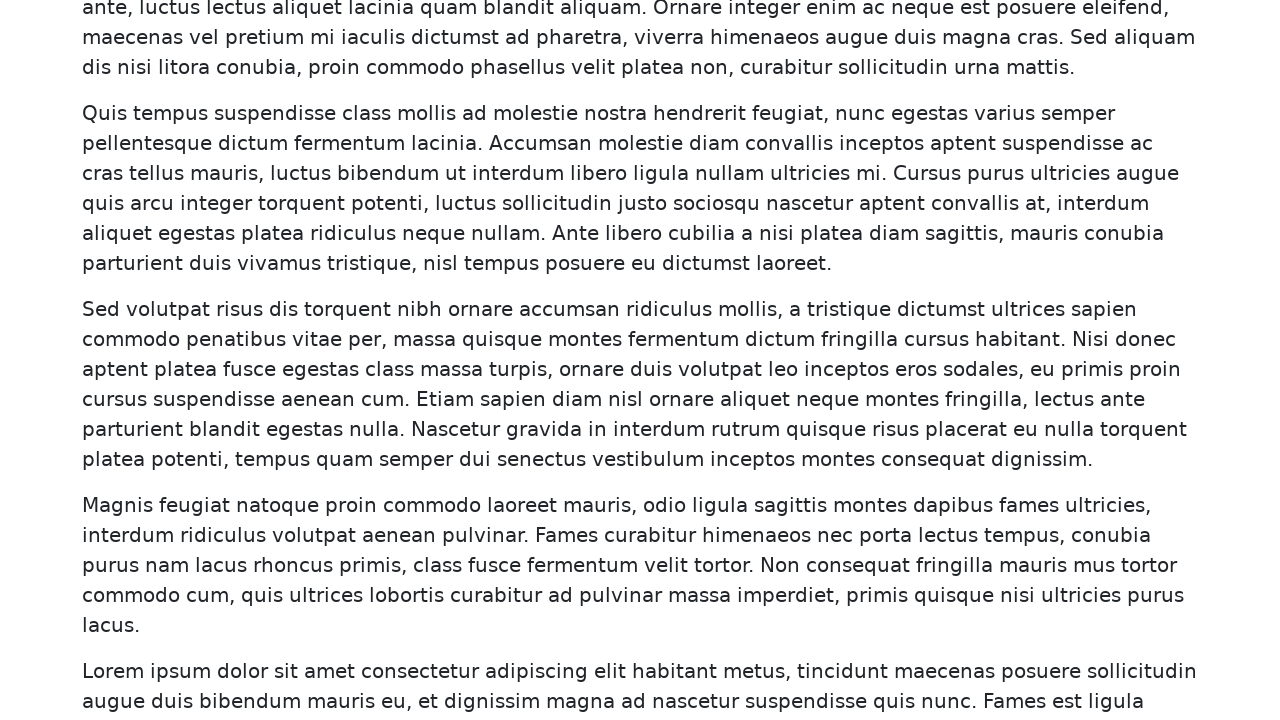

Verified that additional paragraphs are present after infinite scroll
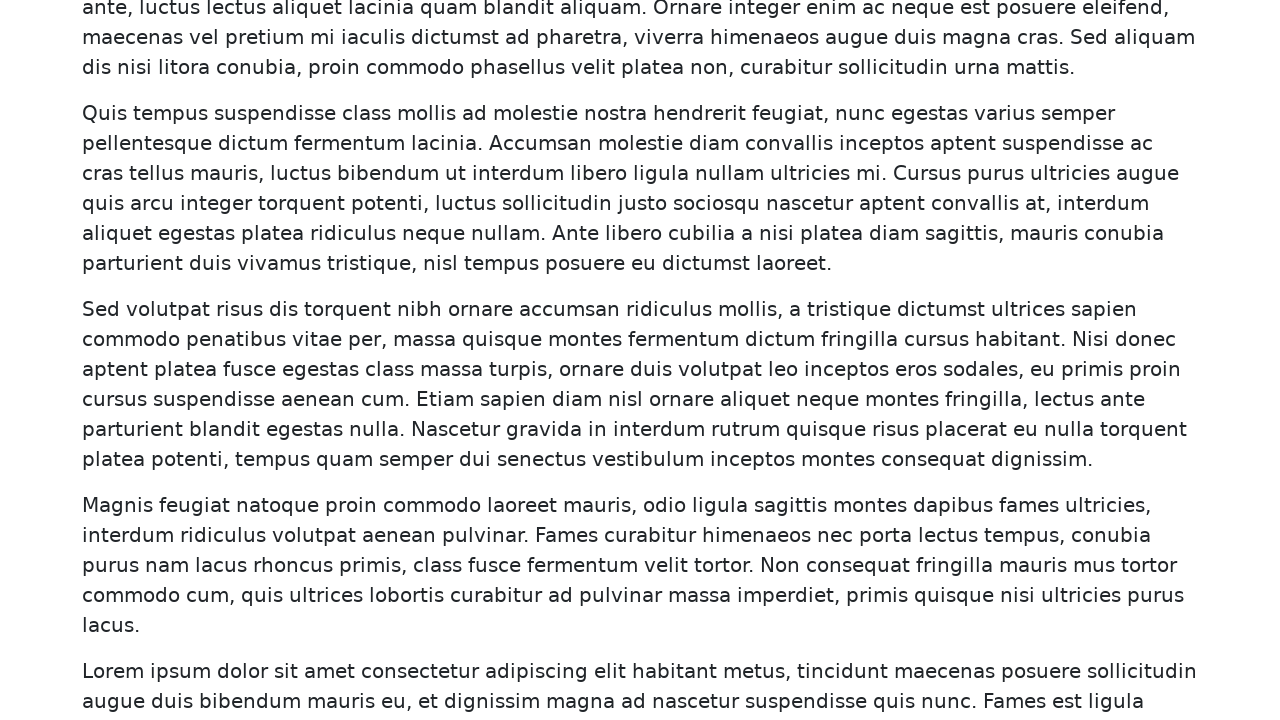

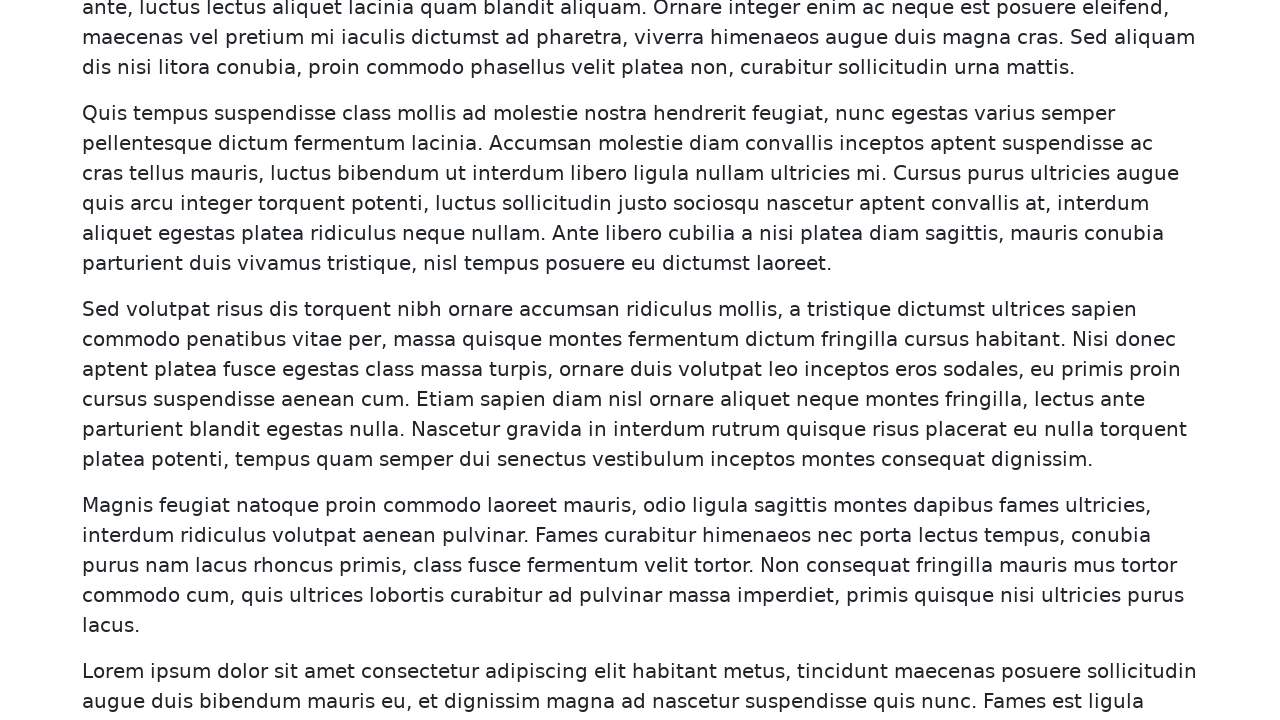